Tests that clicking the login button without entering any credentials displays an error message indicating username is required

Starting URL: https://www.saucedemo.com/

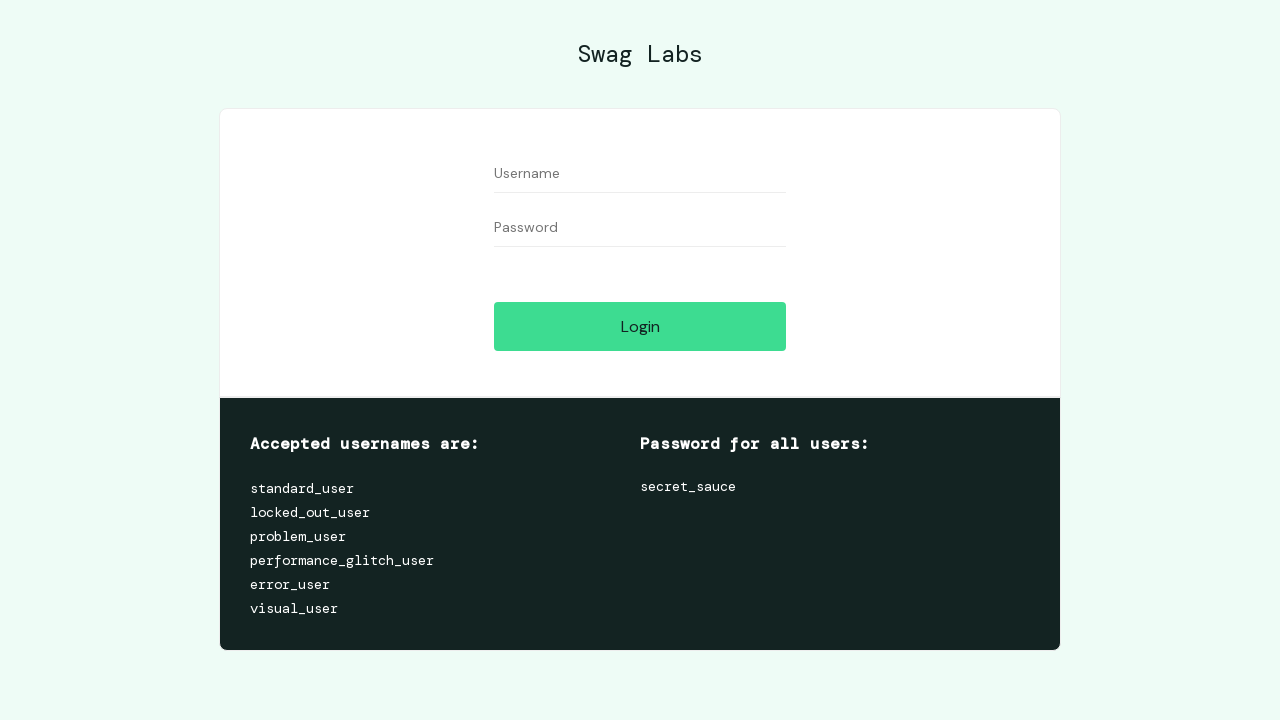

Clicked login button without entering any credentials at (640, 326) on #login-button
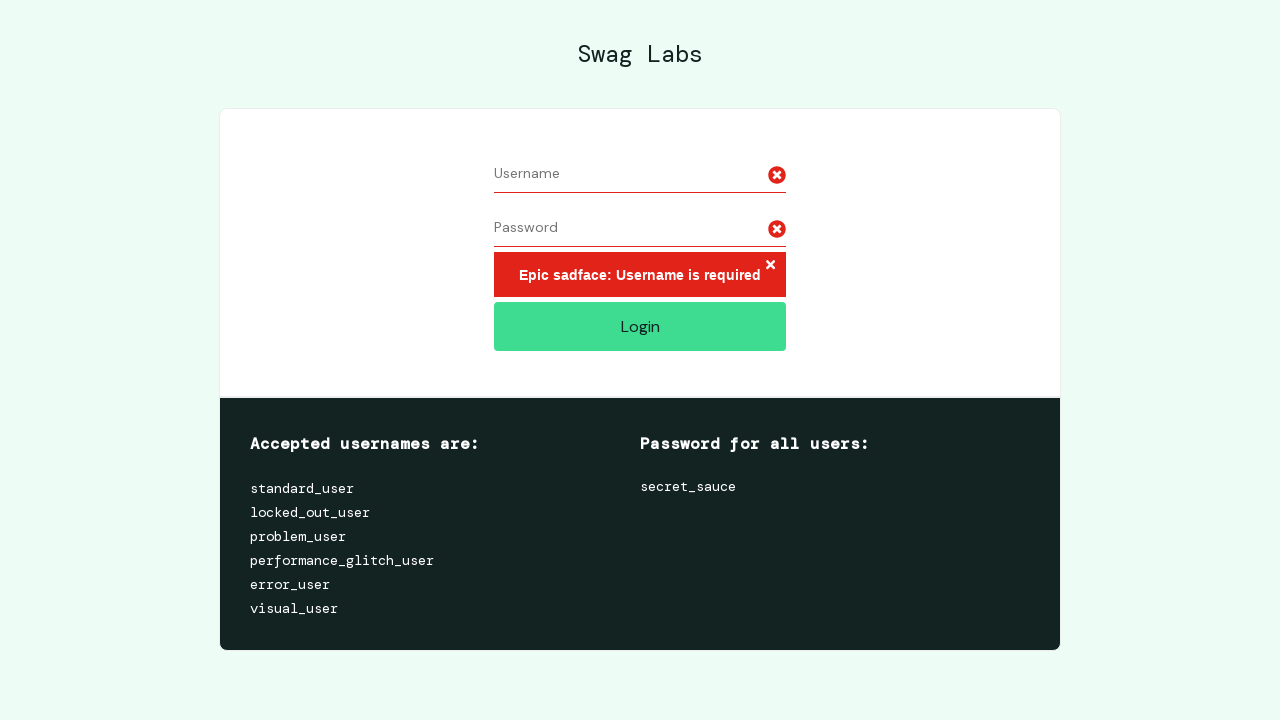

Error message 'Epic sadface: Username is required' appeared on screen
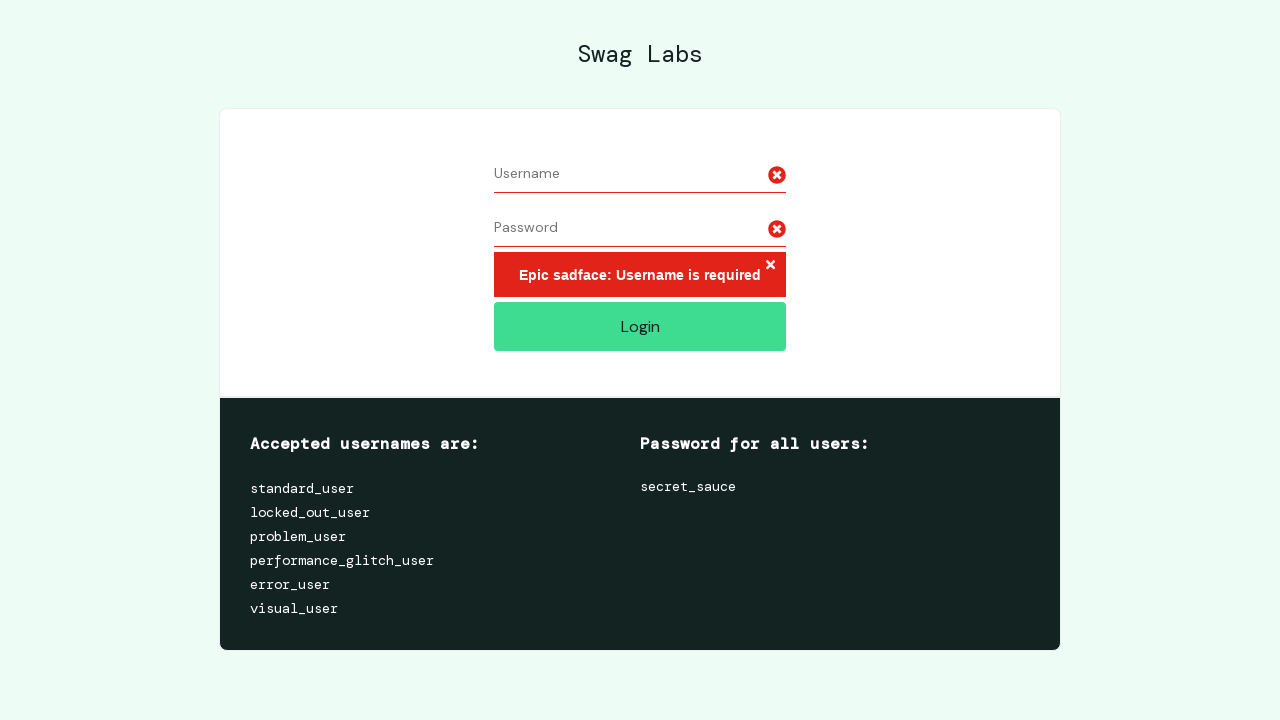

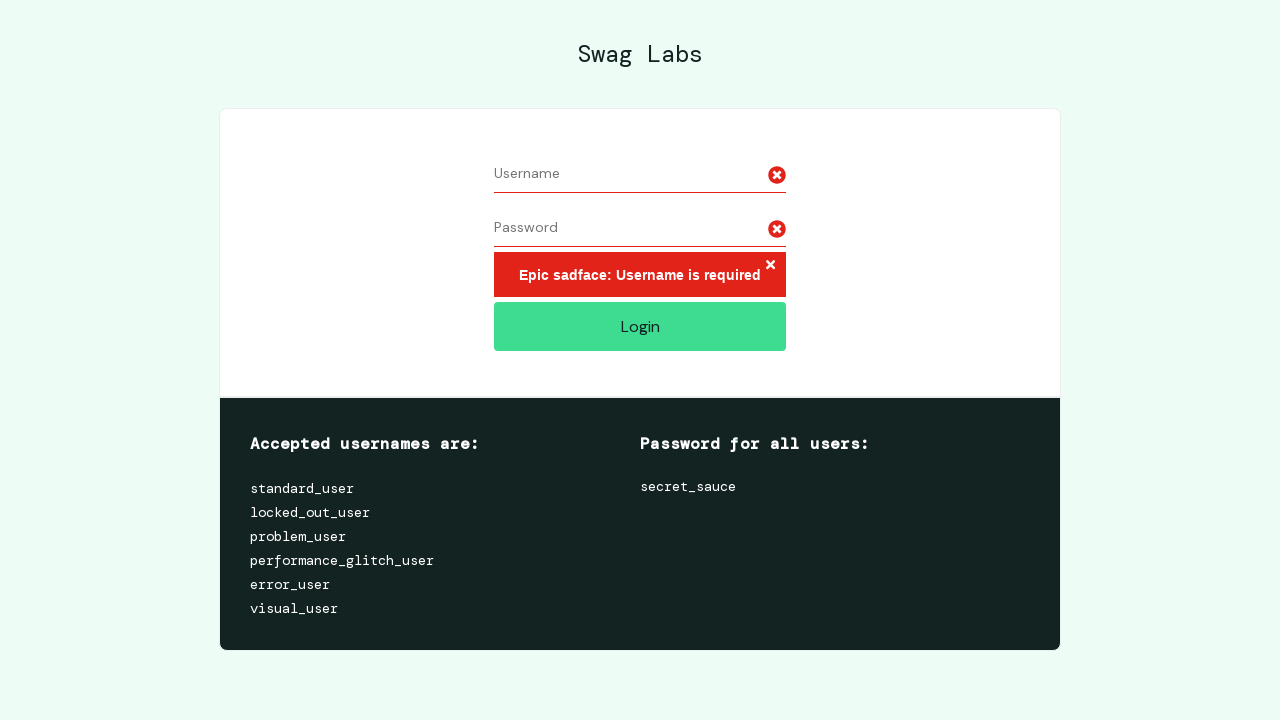